Tests notification message functionality by clicking a button and verifying the notification appears

Starting URL: http://the-internet.herokuapp.com/notification_message_rendered

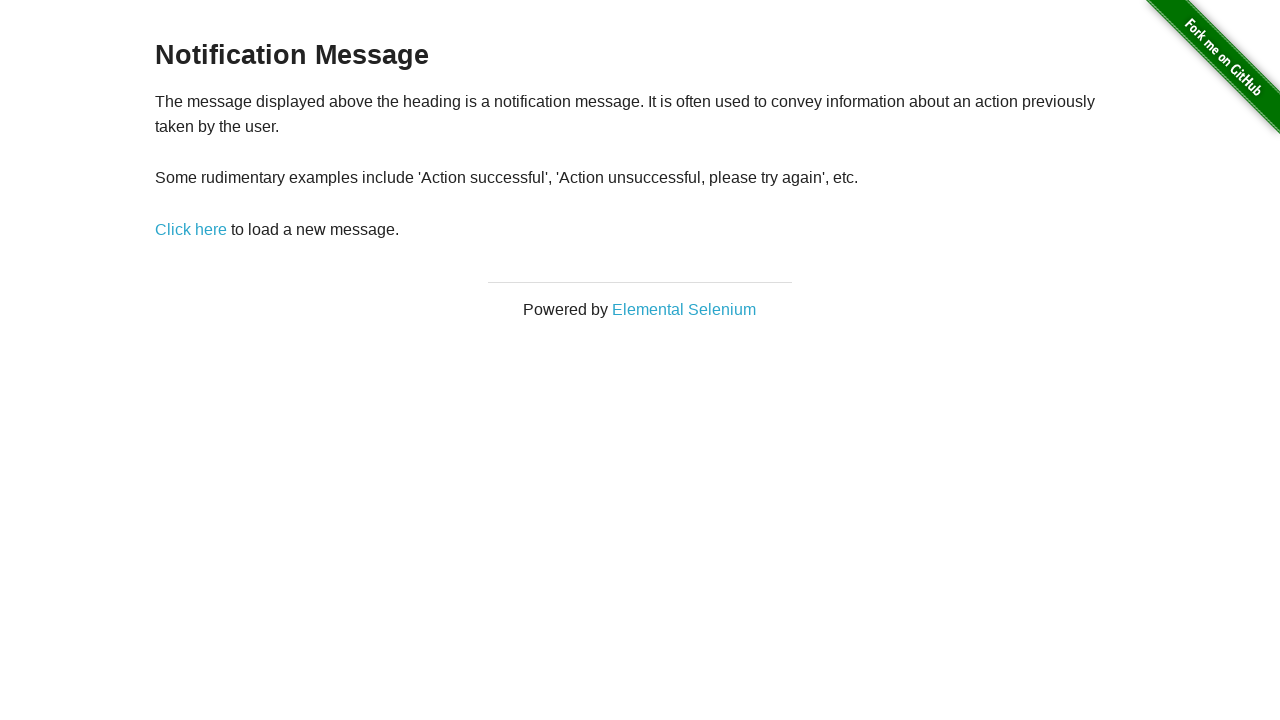

Clicked 'Click here' link to trigger notification at (191, 229) on a:has-text('Click here')
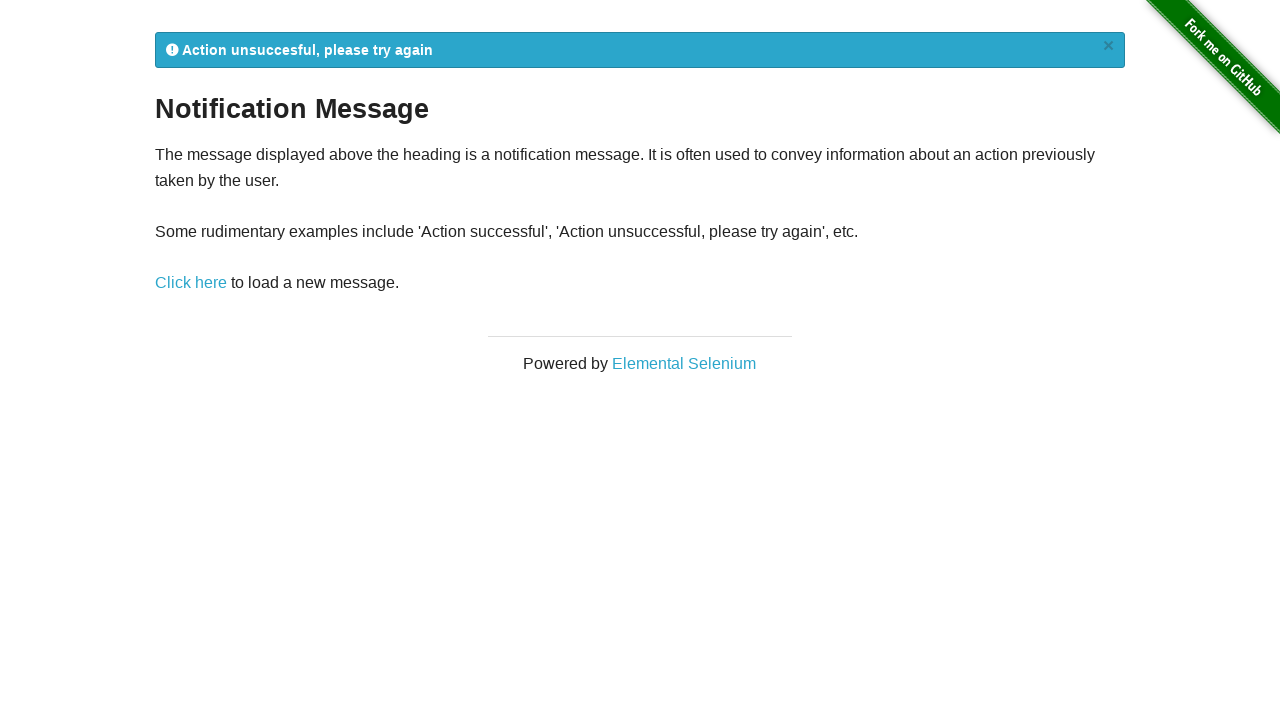

Notification message appeared on page
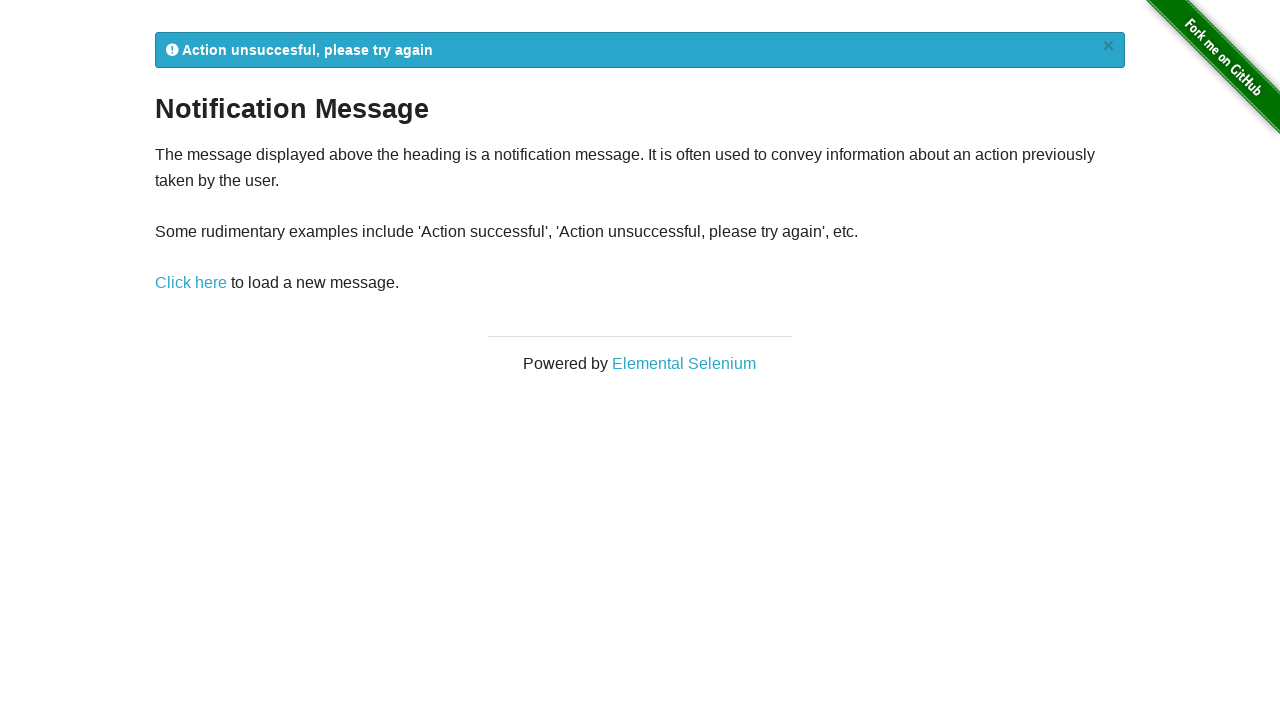

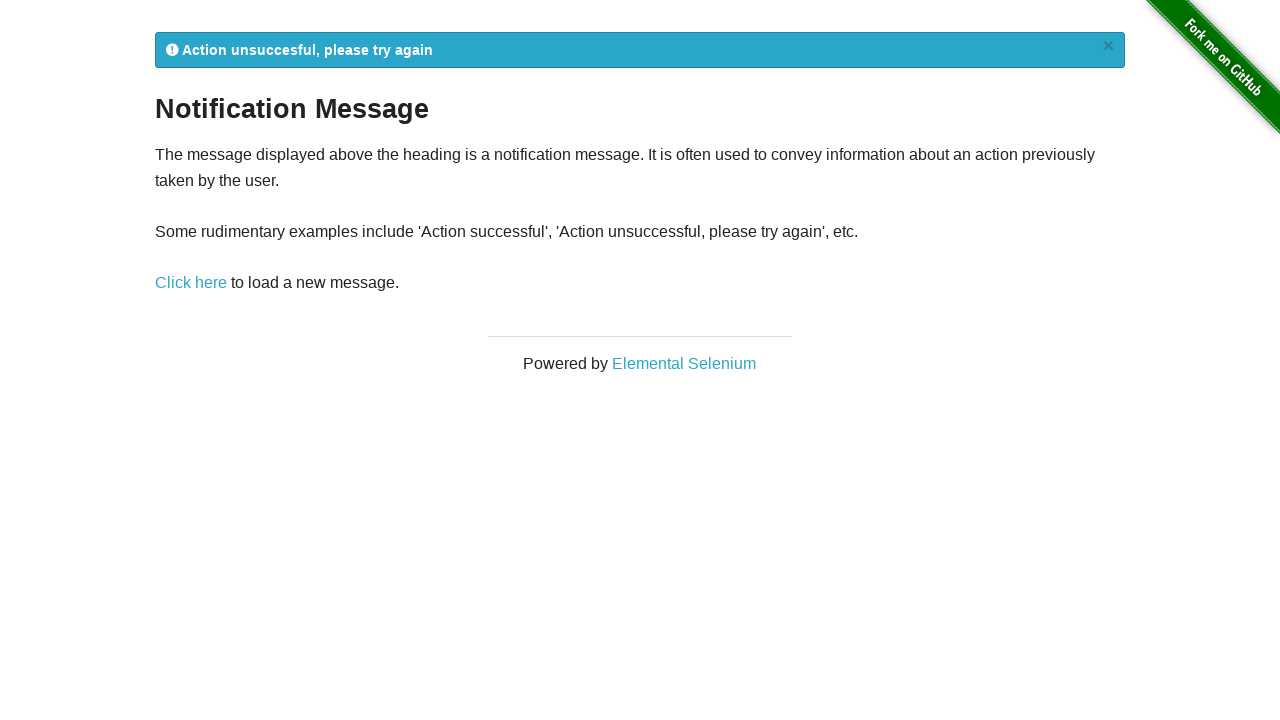